Tests marking all todo items as completed using the toggle-all checkbox.

Starting URL: https://demo.playwright.dev/todomvc

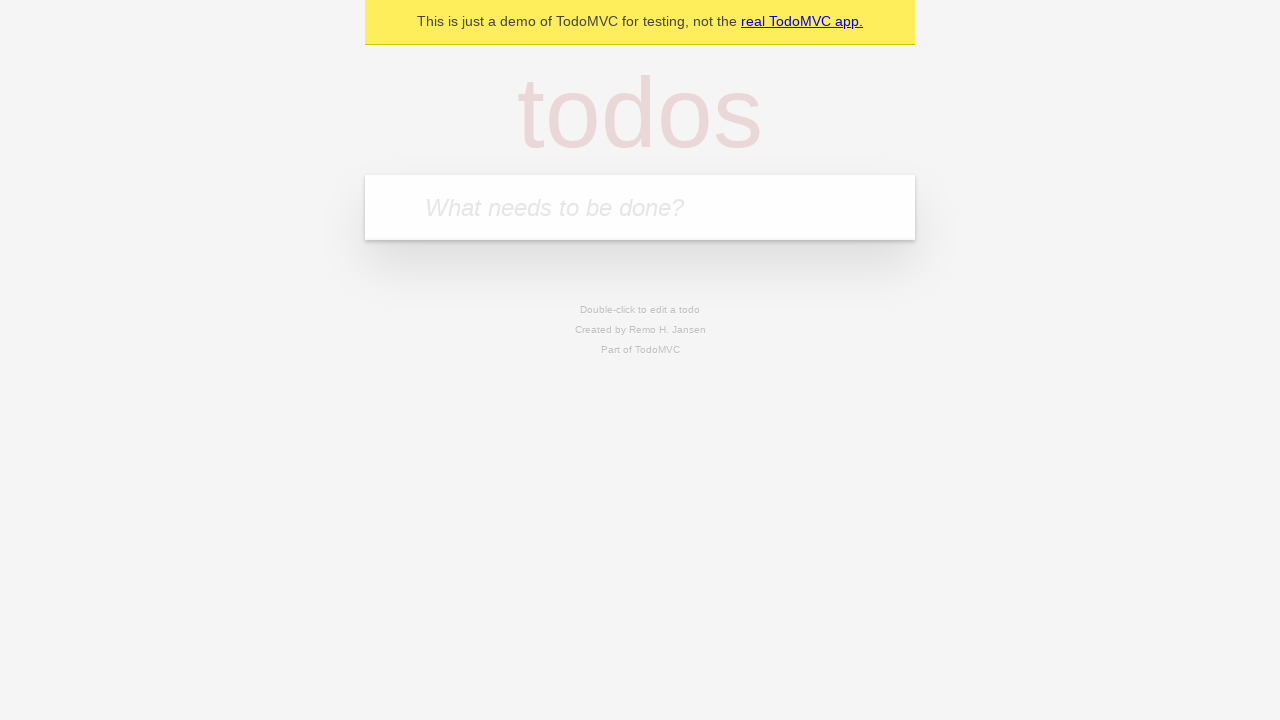

Filled new todo field with 'buy some cheese' on .new-todo
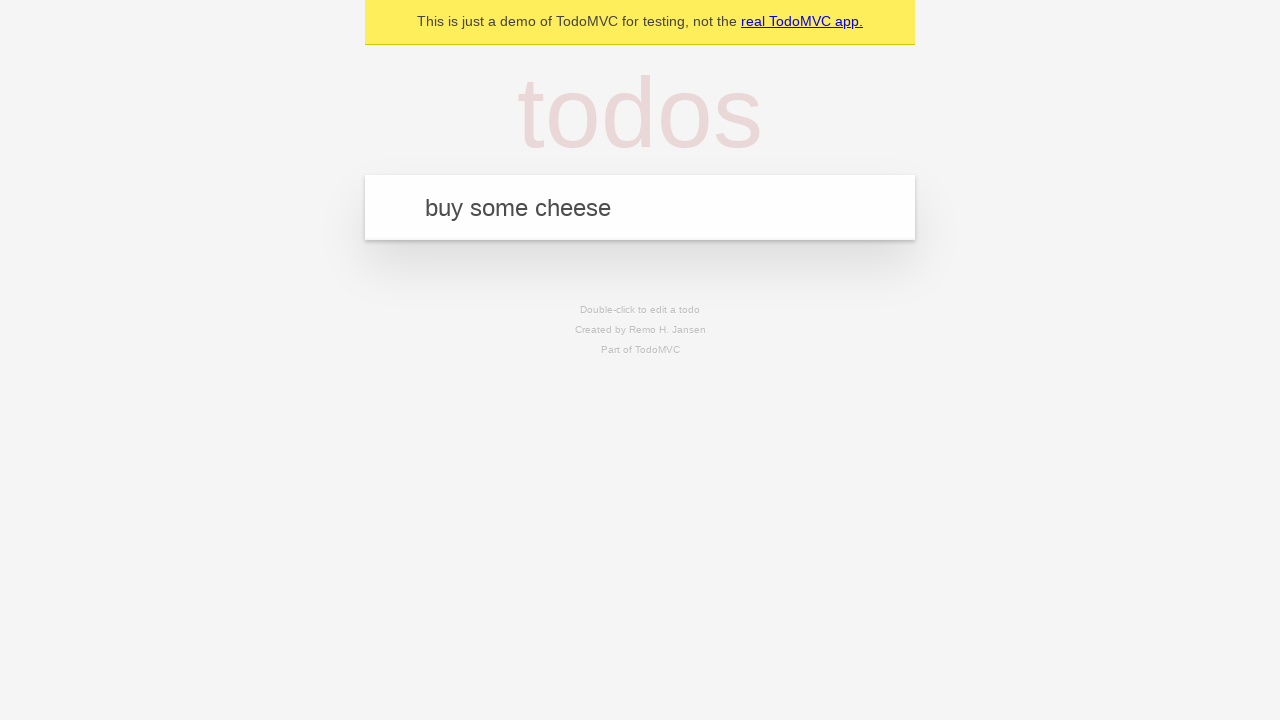

Pressed Enter to add first todo item on .new-todo
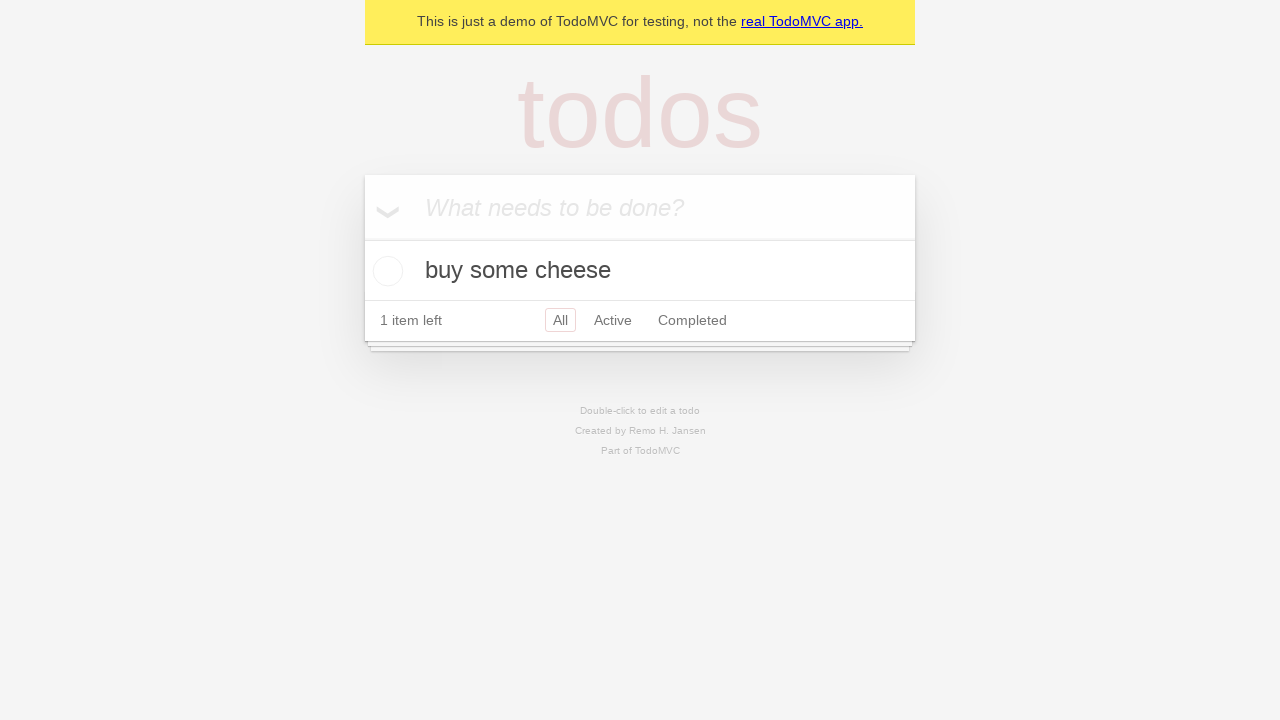

Filled new todo field with 'feed the cat' on .new-todo
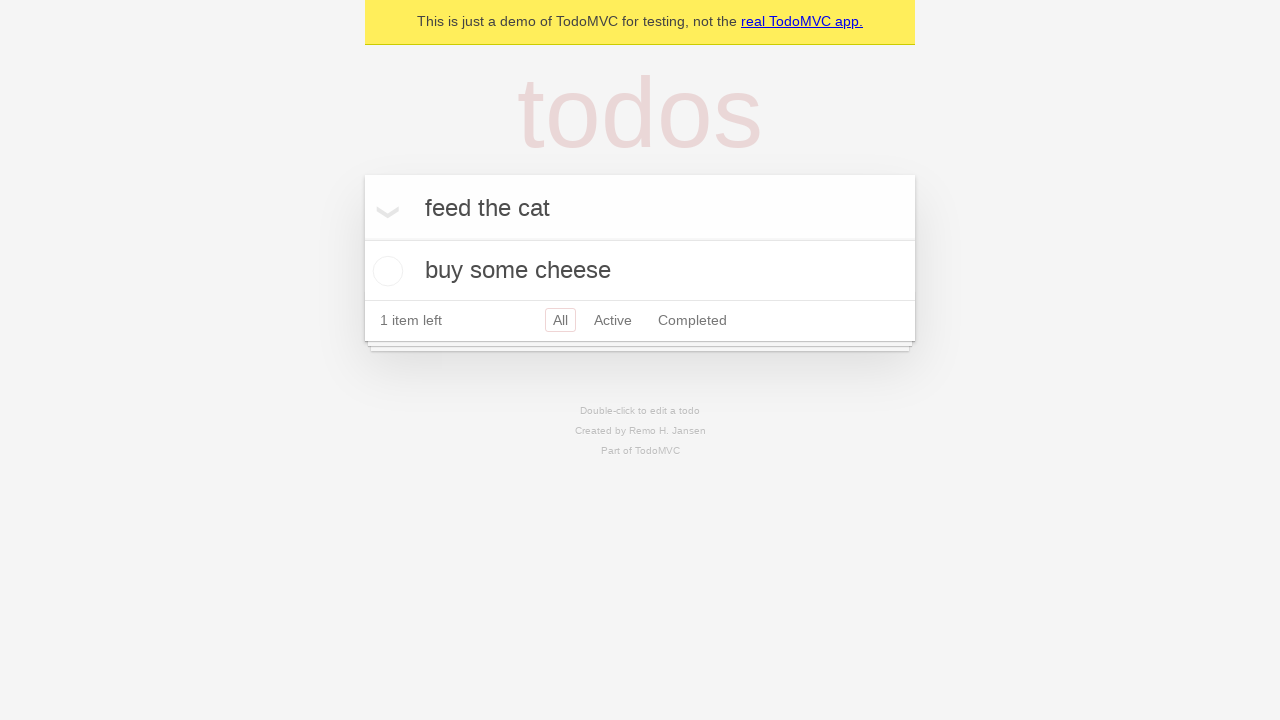

Pressed Enter to add second todo item on .new-todo
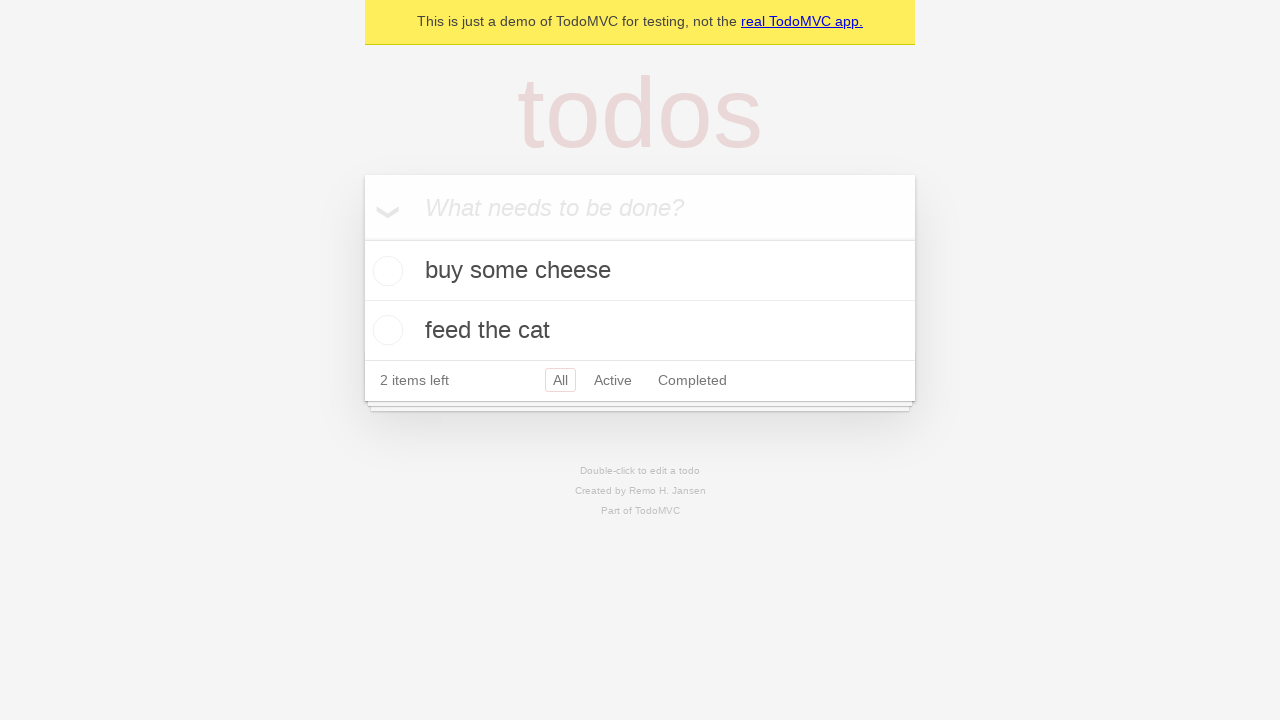

Filled new todo field with 'book a doctors appointment' on .new-todo
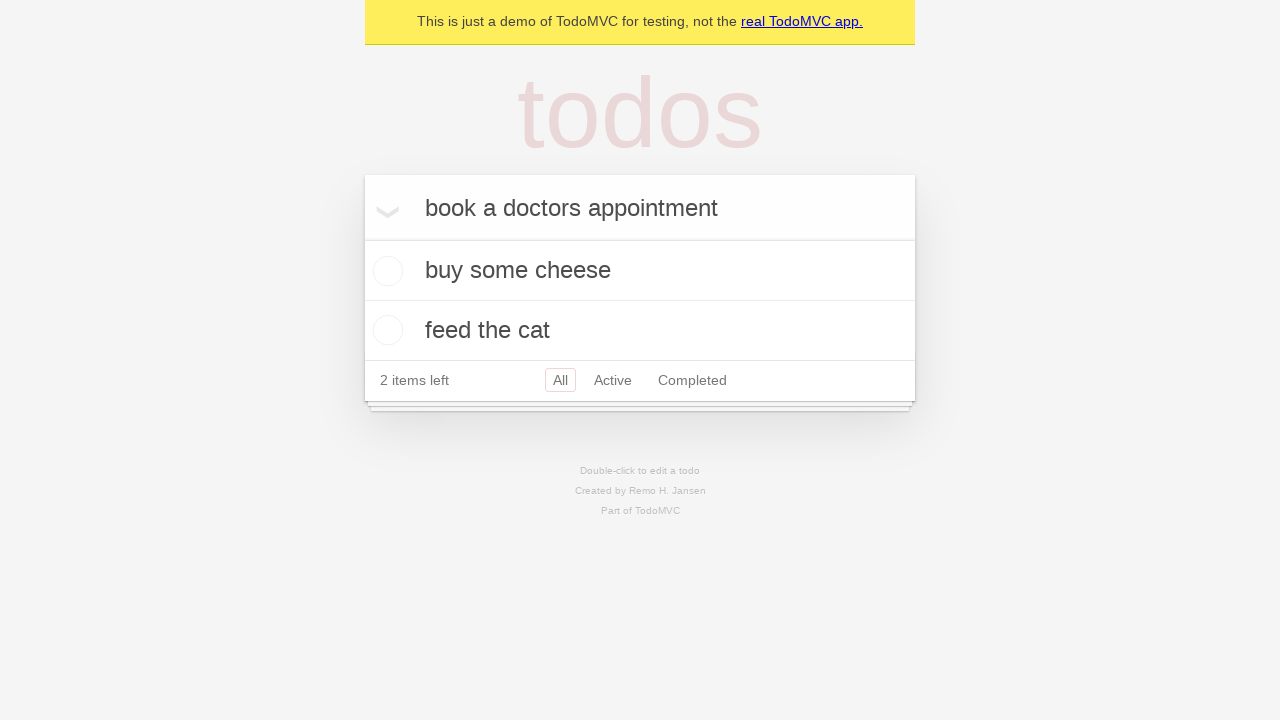

Pressed Enter to add third todo item on .new-todo
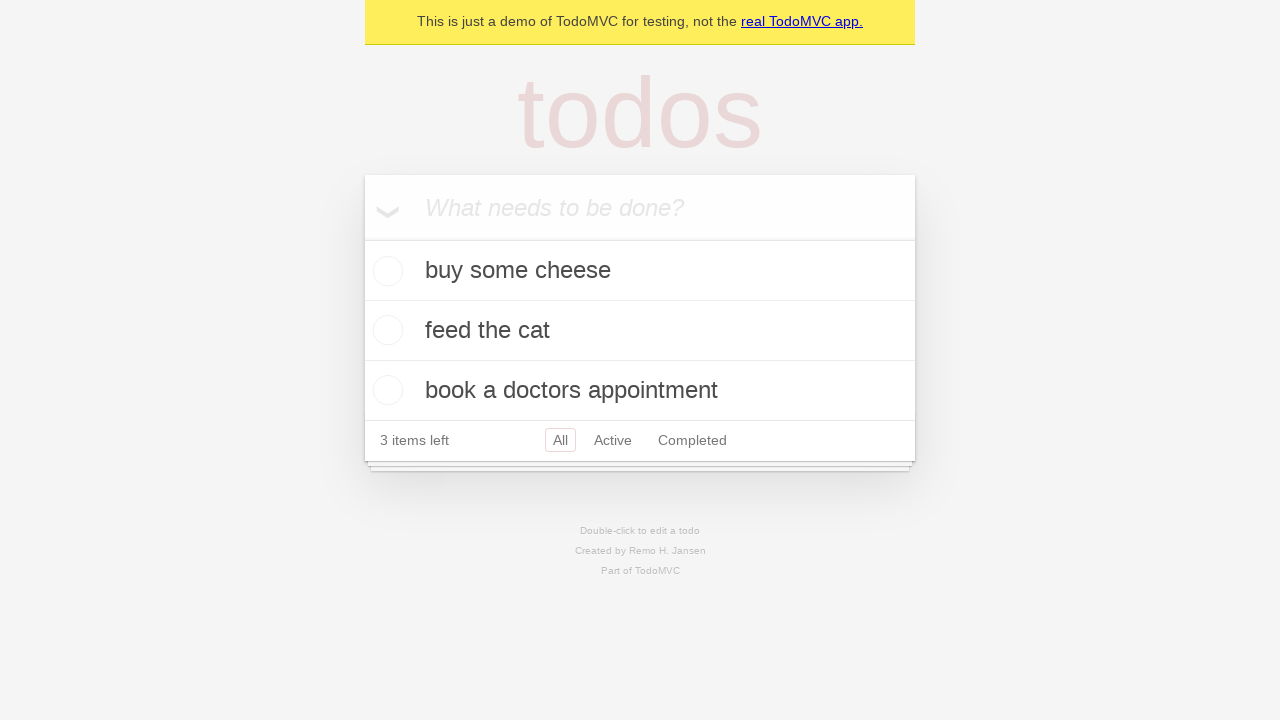

Clicked toggle-all checkbox to mark all items as completed at (362, 238) on .toggle-all
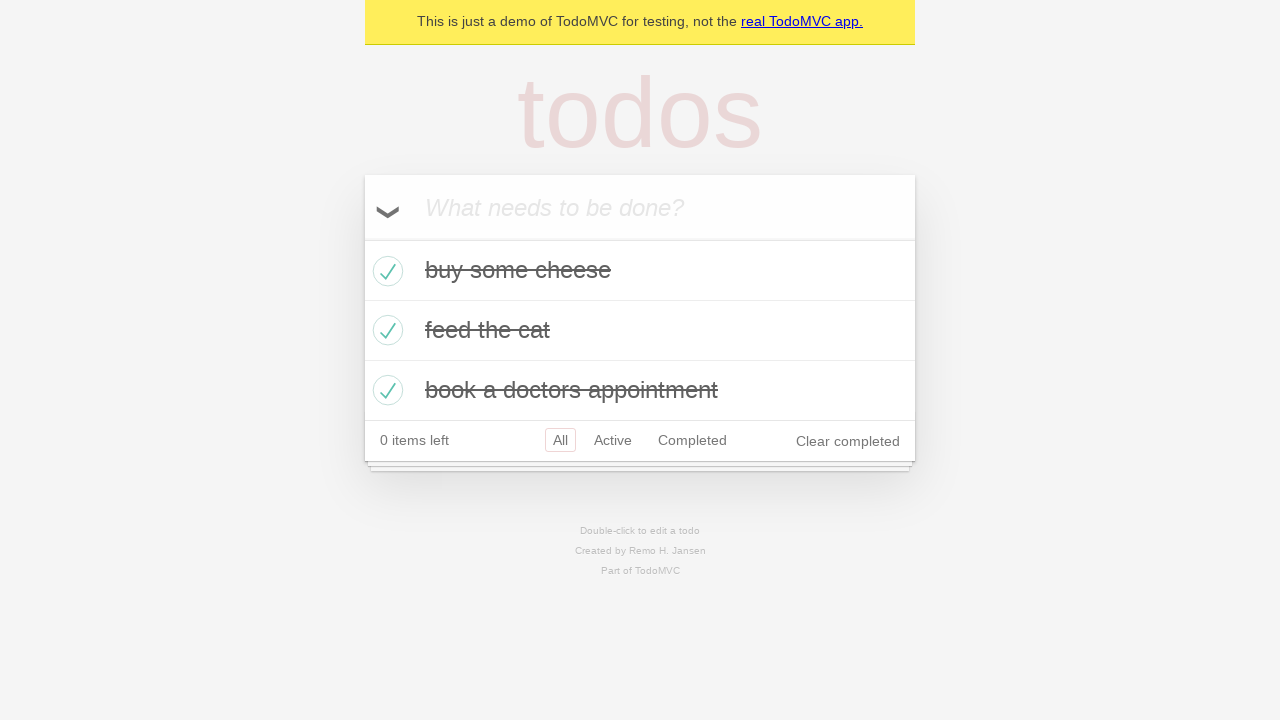

Verified that all todo items are marked as completed
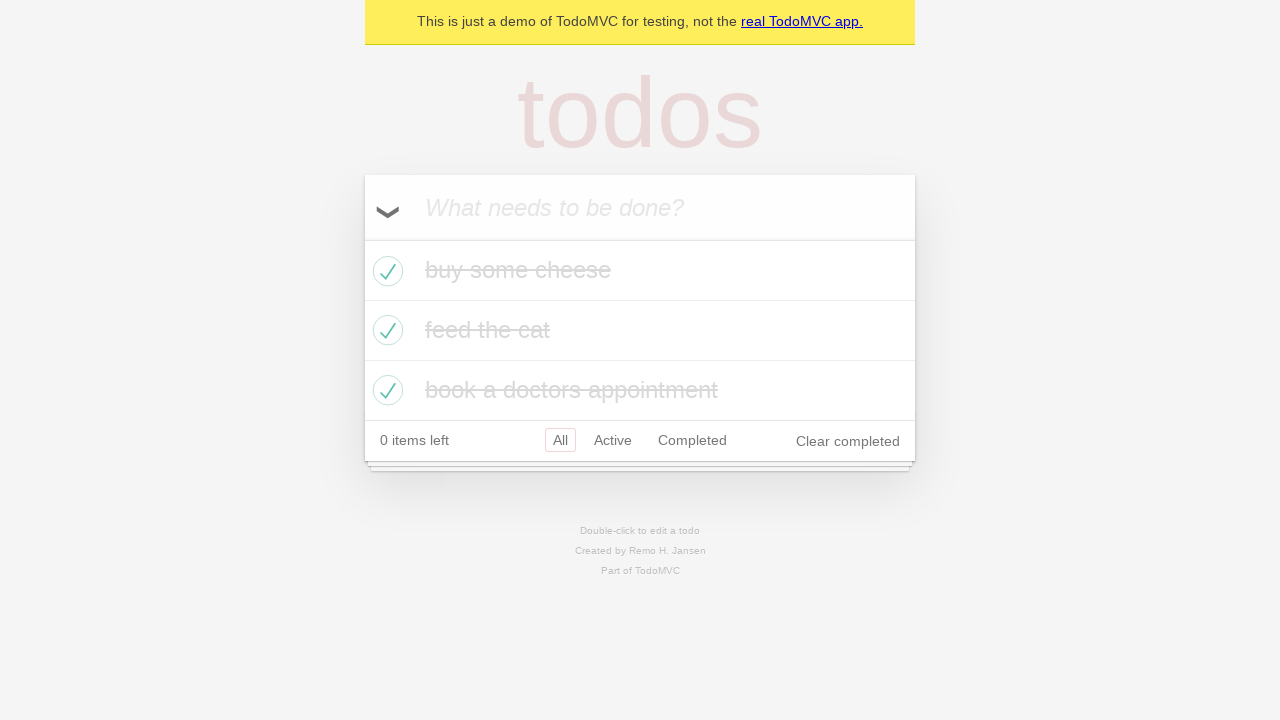

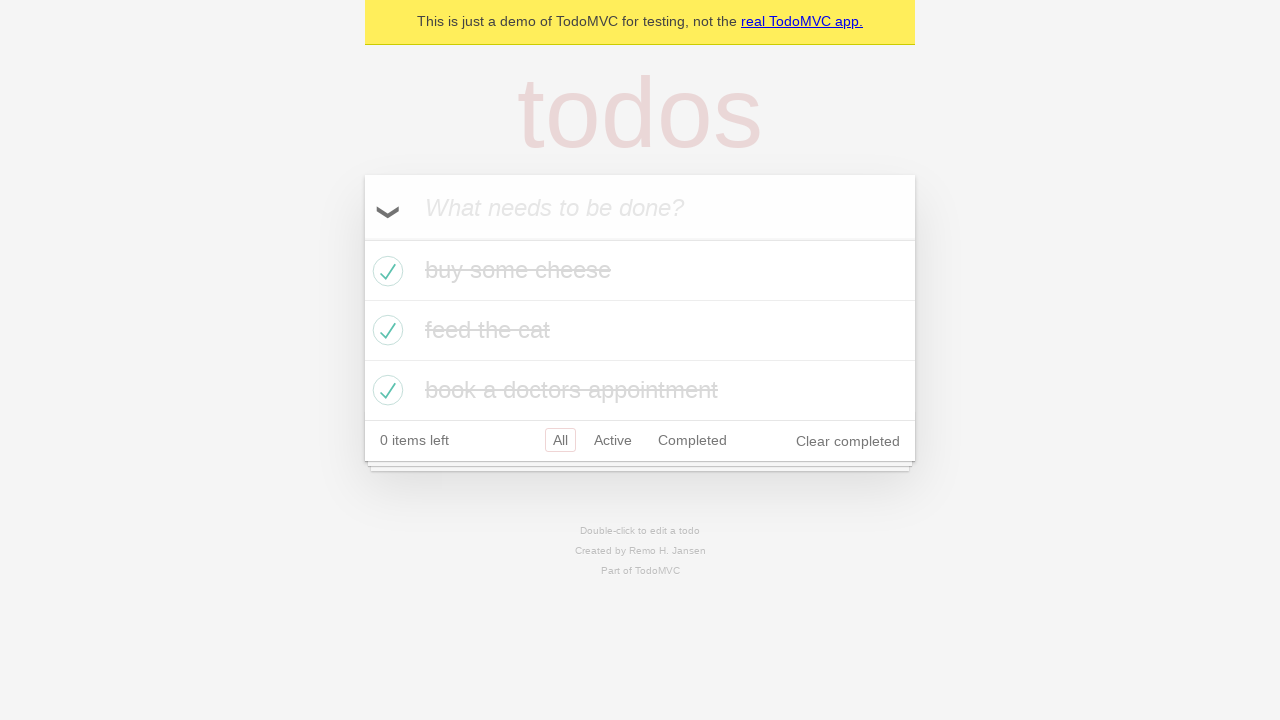